Tests drag and drop functionality by dragging column A to column B and verifying the elements are repositioned correctly

Starting URL: https://the-internet.herokuapp.com/drag_and_drop

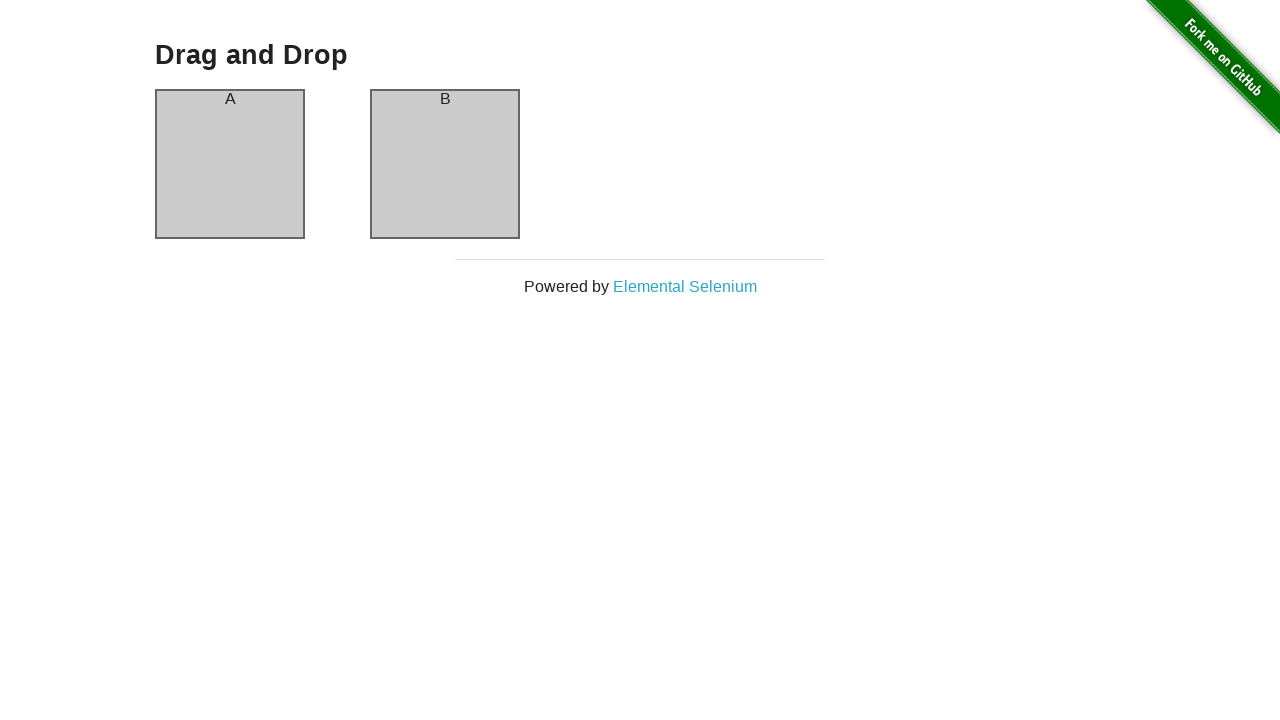

Located Column A element
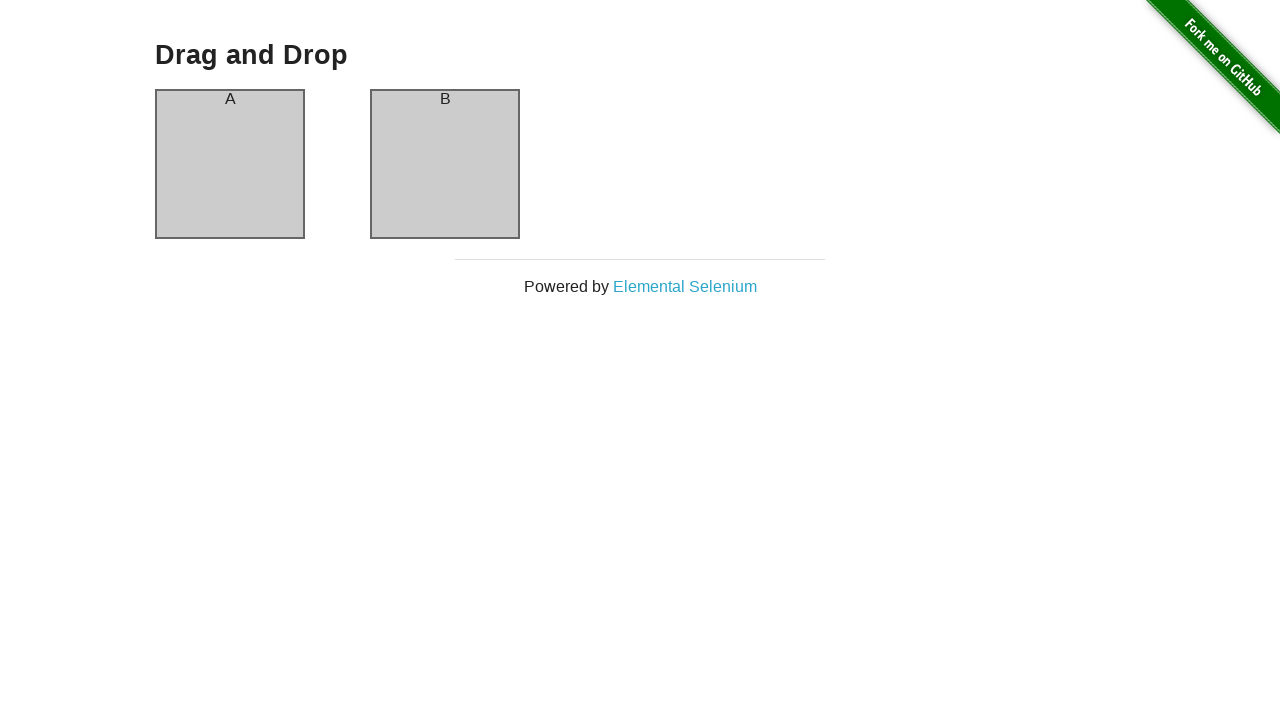

Located Column B element
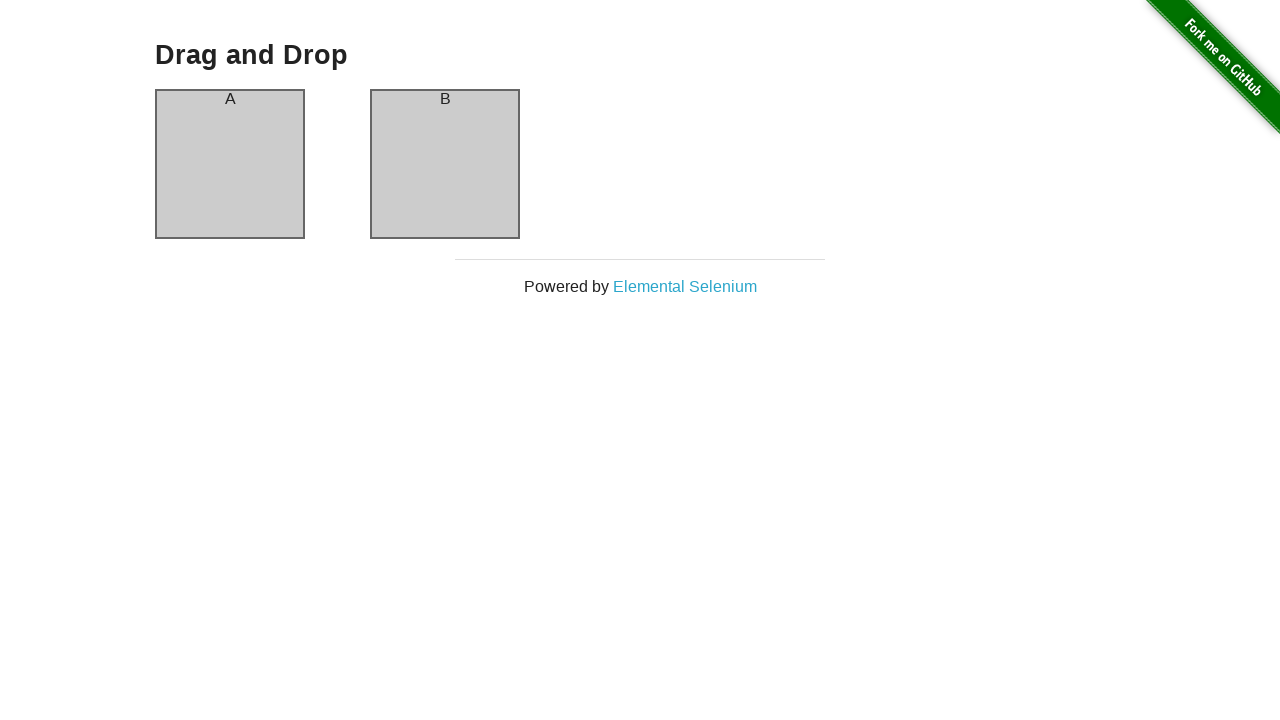

Dragged Column A to Column B at (445, 164)
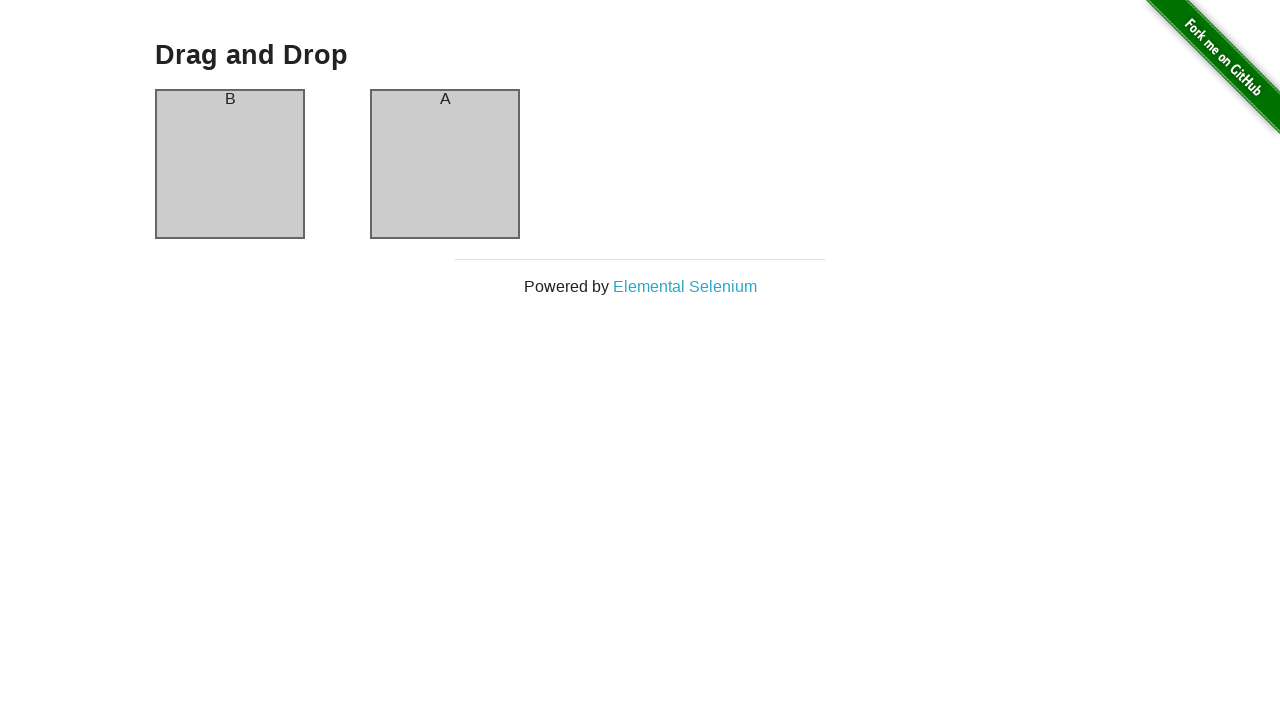

Waited 500ms for drag and drop animation to complete
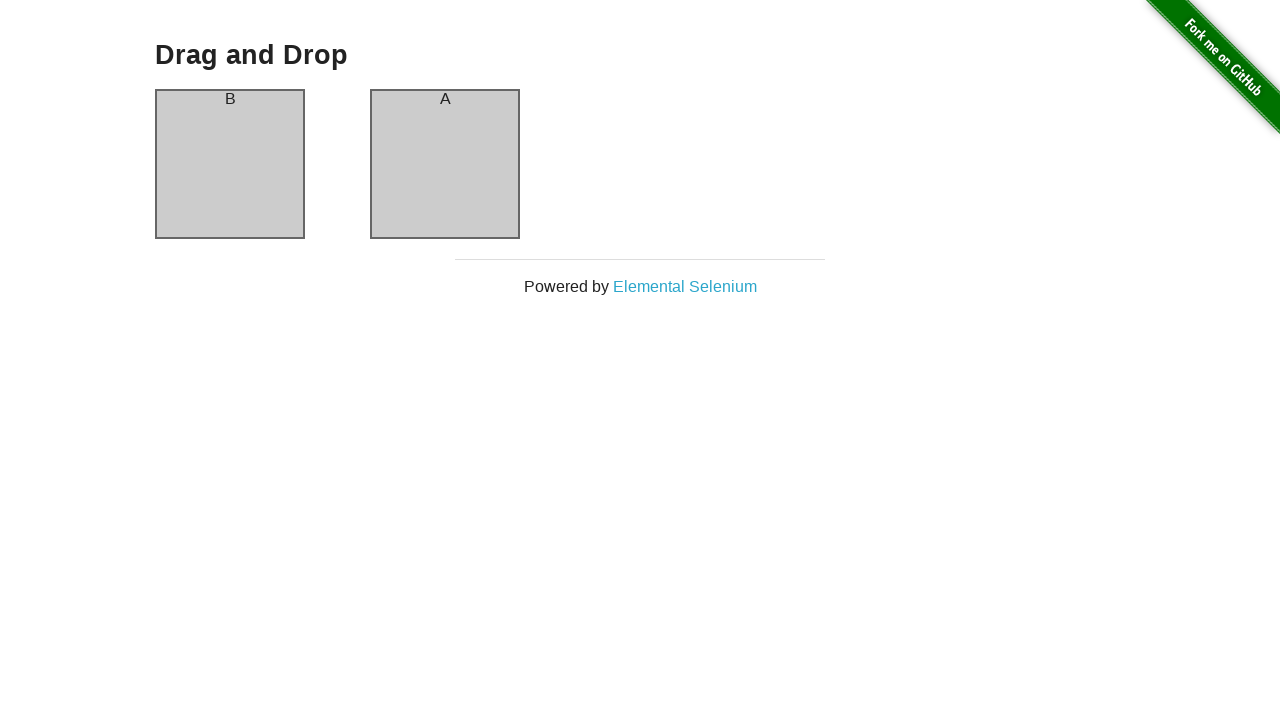

Verified Column A header now shows 'B' after drag operation
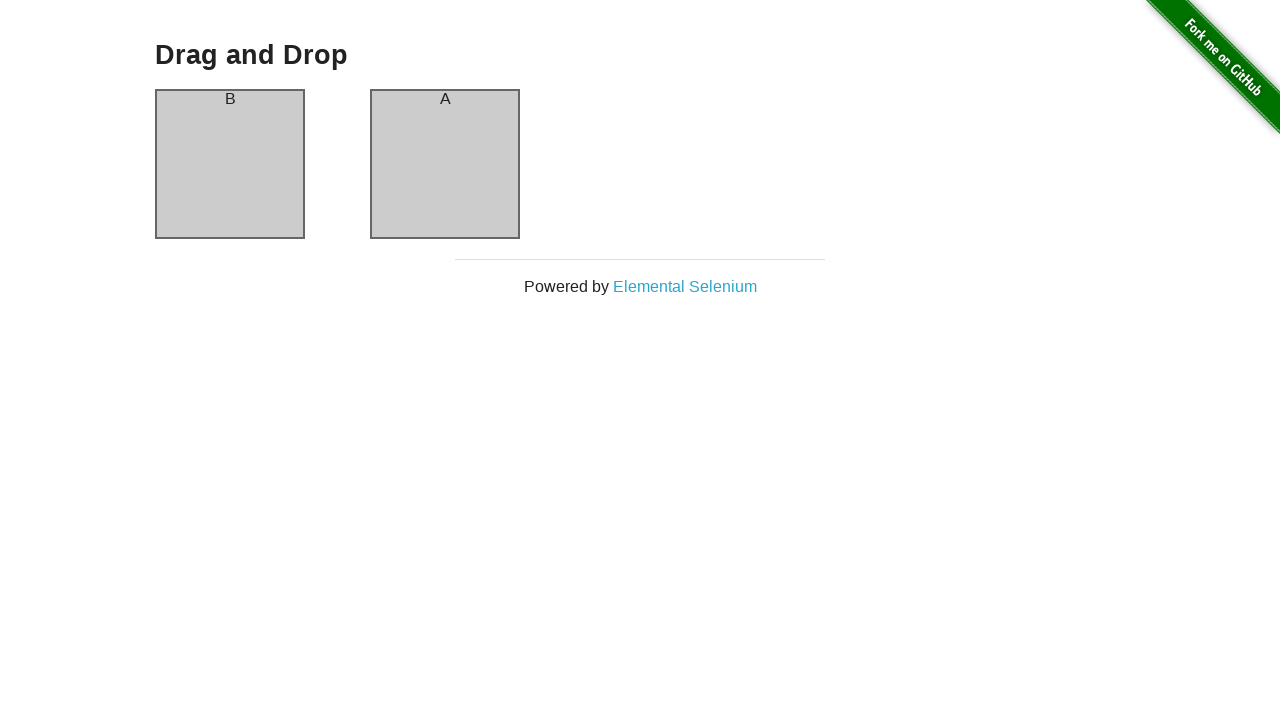

Verified Column B header now shows 'A' after drag operation - columns successfully swapped
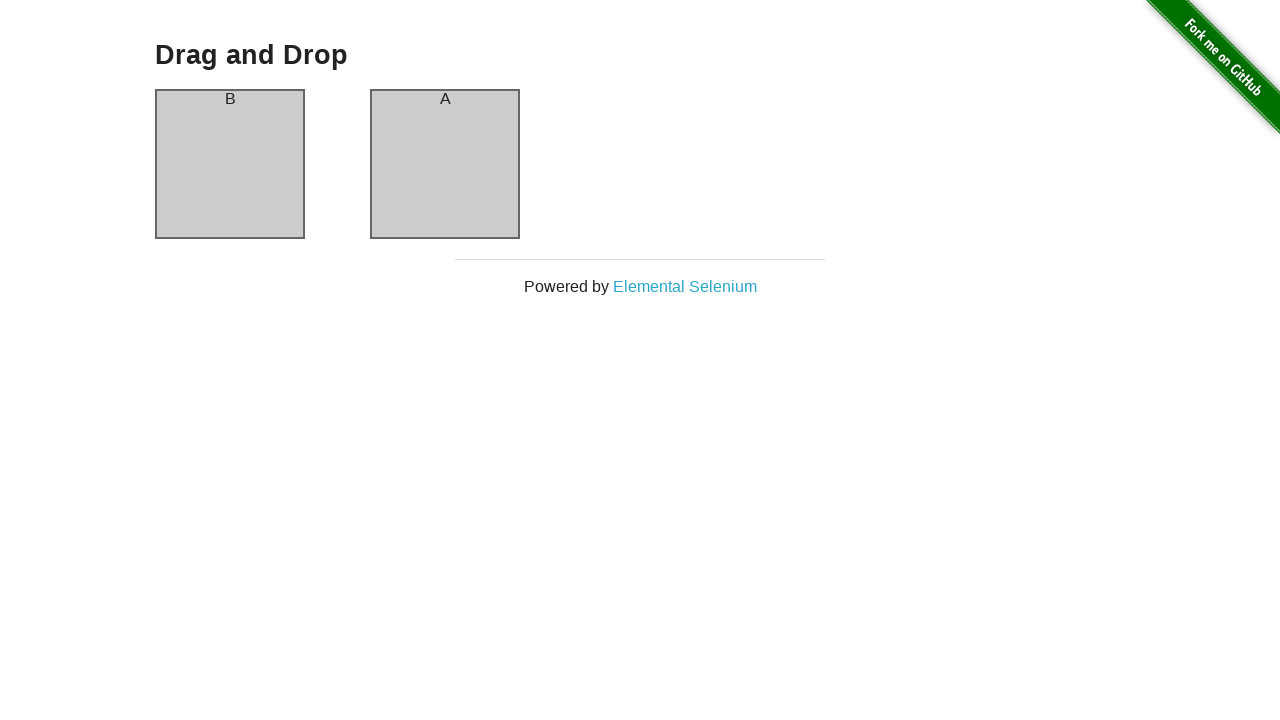

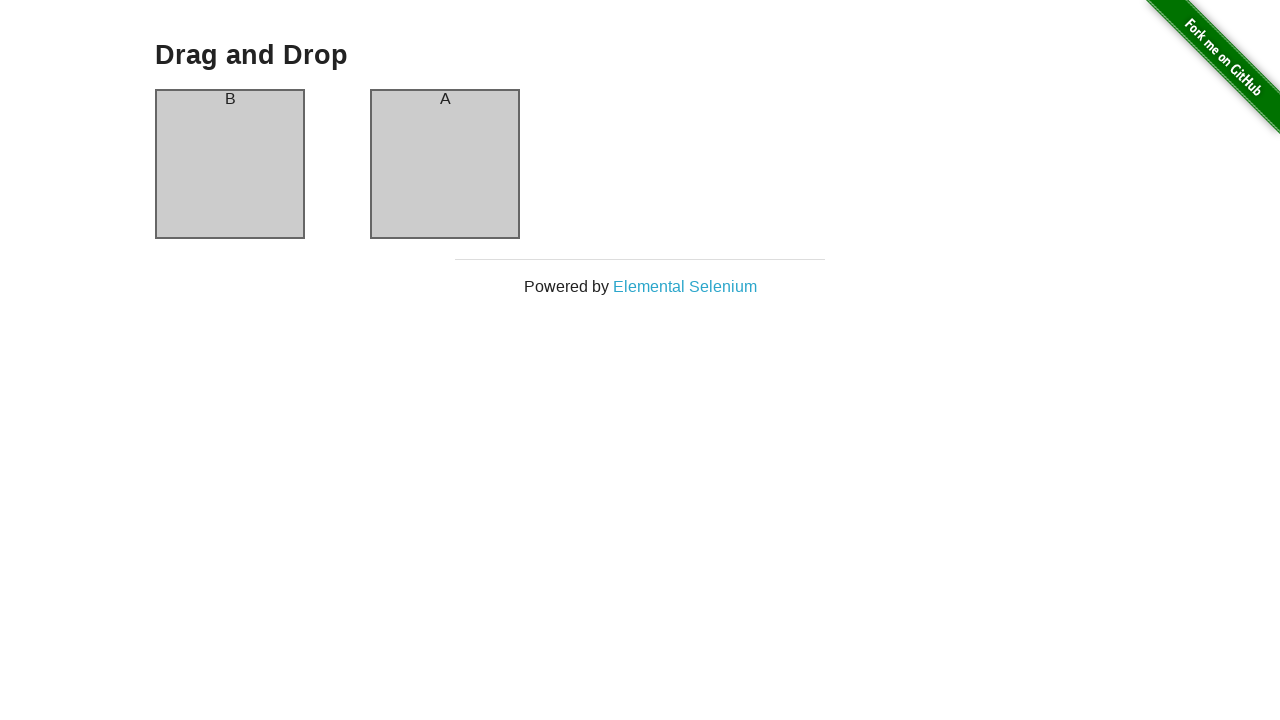